Tests file download functionality by navigating to a download page and clicking on two download links to trigger file downloads.

Starting URL: https://bonigarcia.dev/selenium-webdriver-java/download-files.html

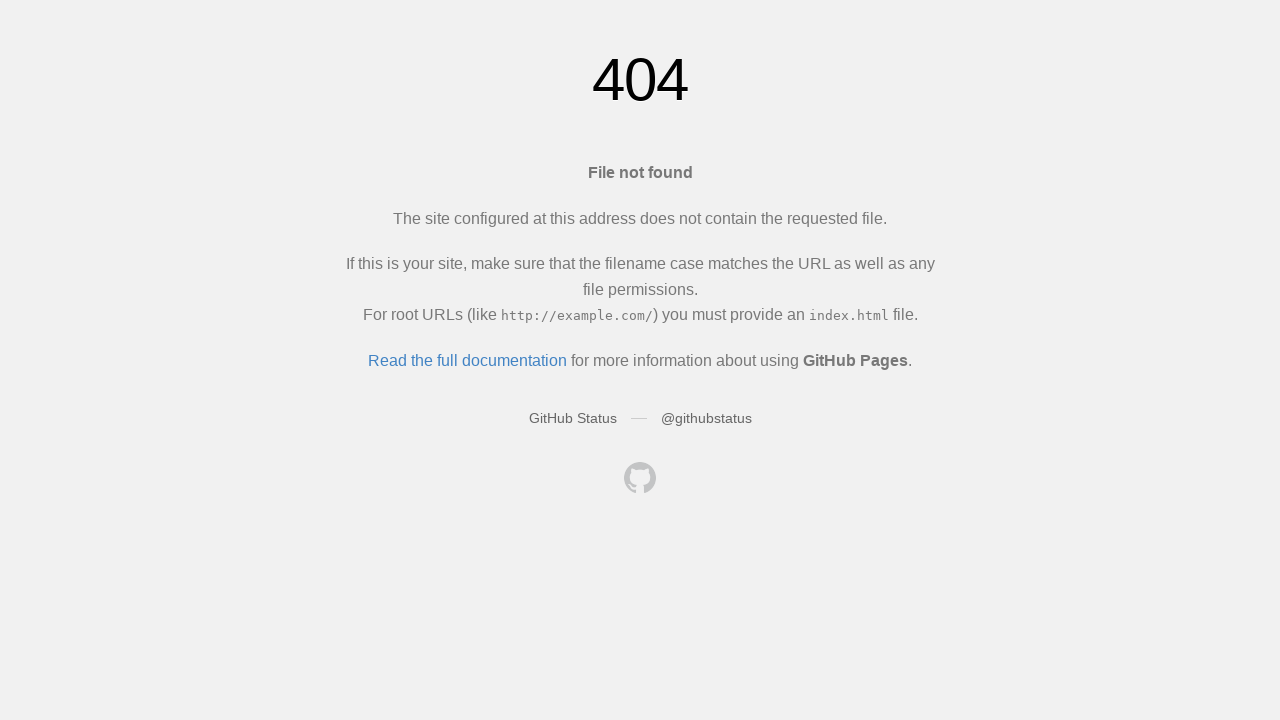

Clicked the second link to trigger first file download at (572, 418) on (//a)[2]
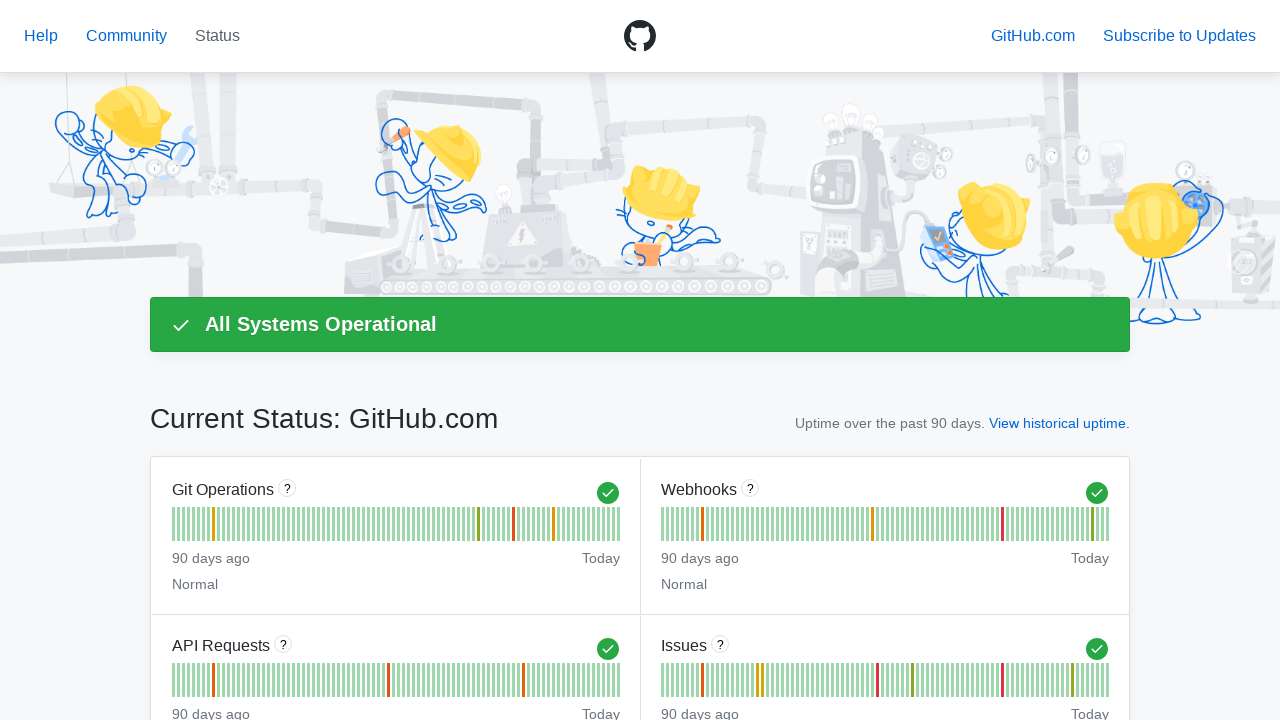

Clicked the third link to trigger second file download at (126, 36) on (//a)[3]
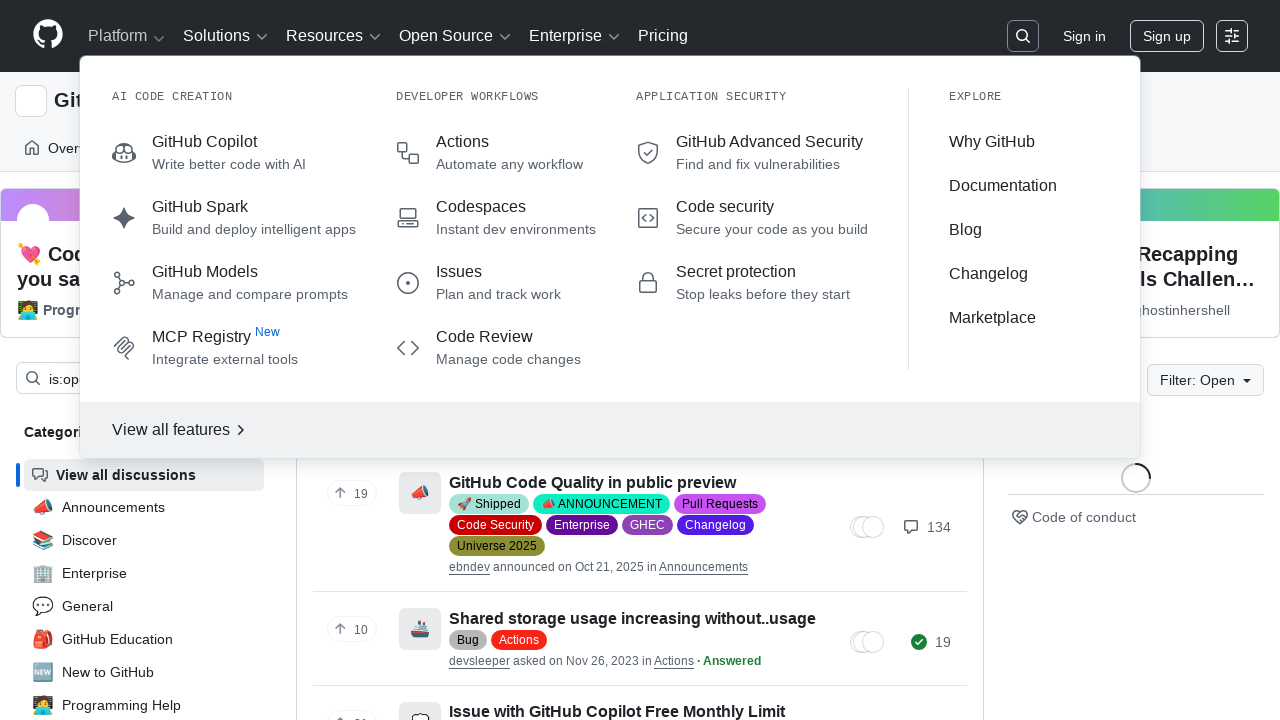

Waited 1 second for downloads to initiate
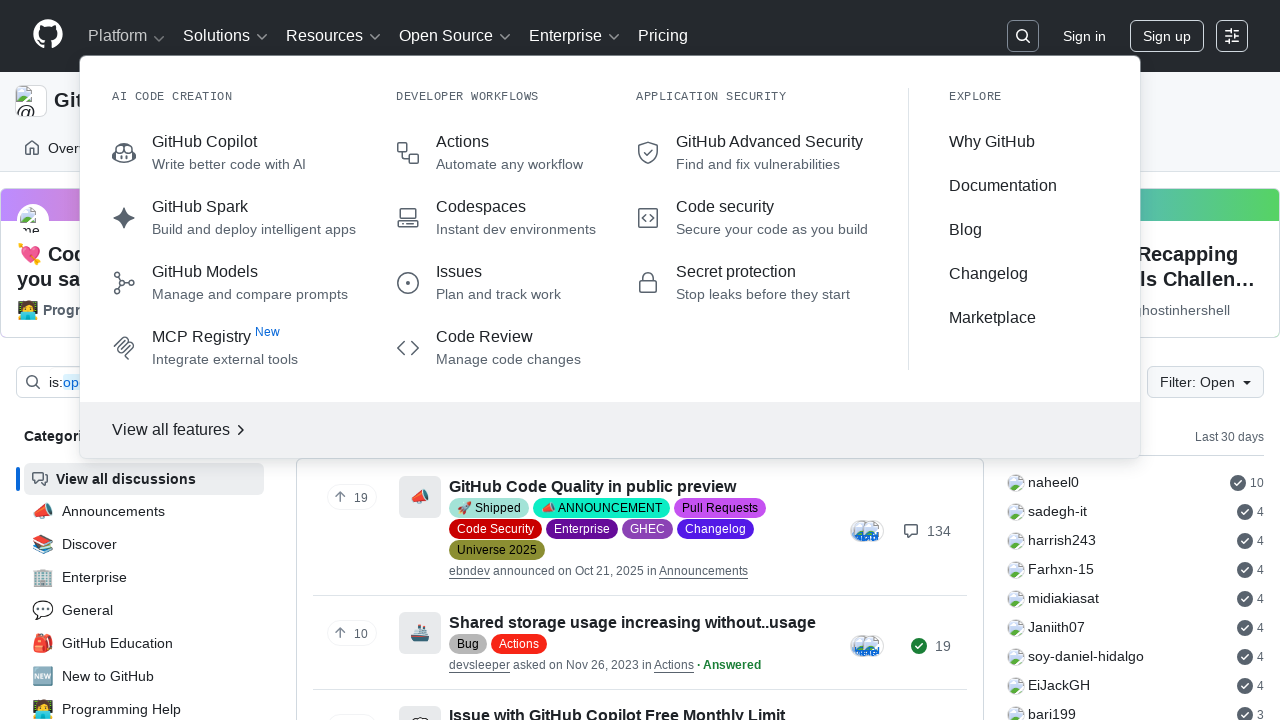

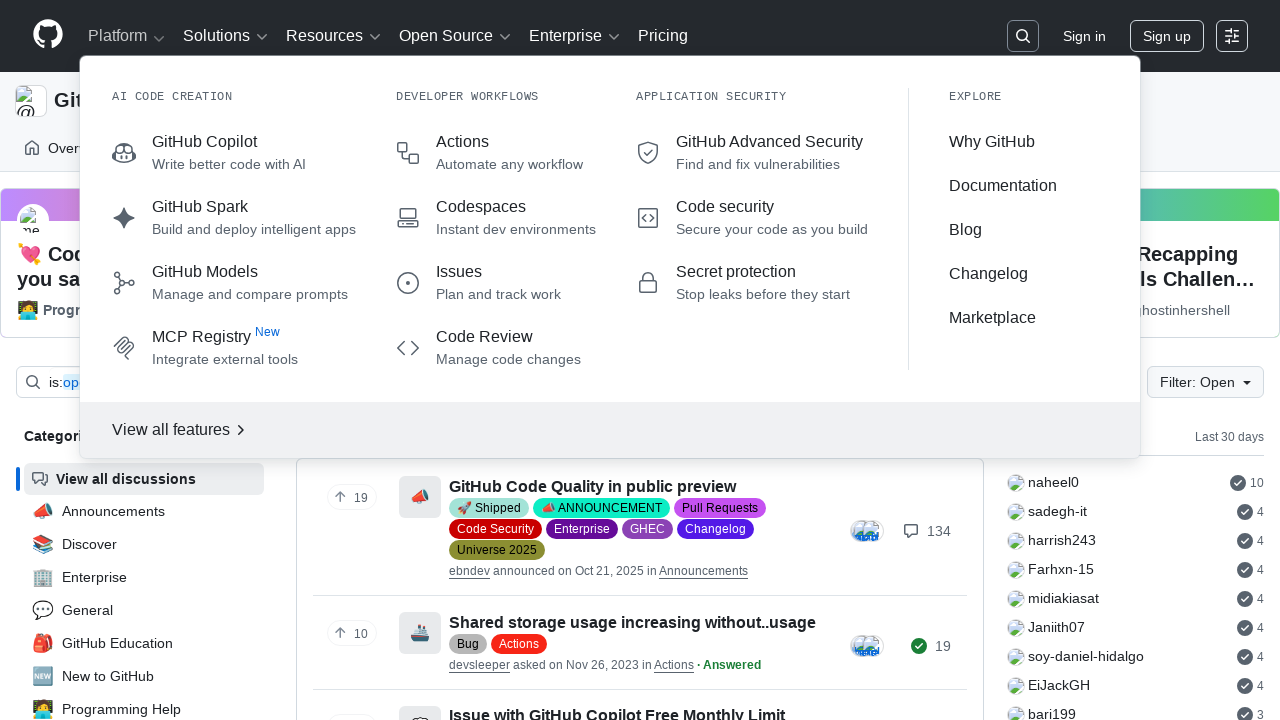